Opens the OrangeHRM demo application homepage and waits for it to load. This is a minimal test that simply verifies the page is accessible.

Starting URL: https://opensource-demo.orangehrmlive.com

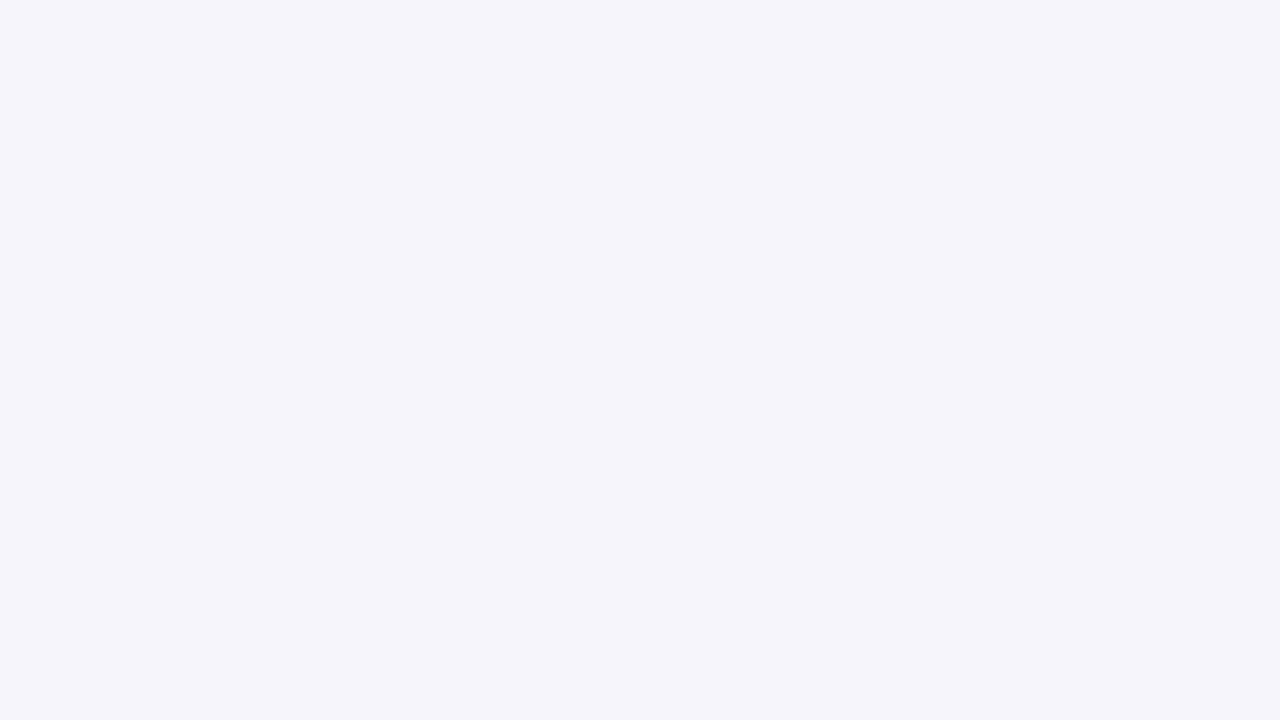

OrangeHRM login form loaded successfully
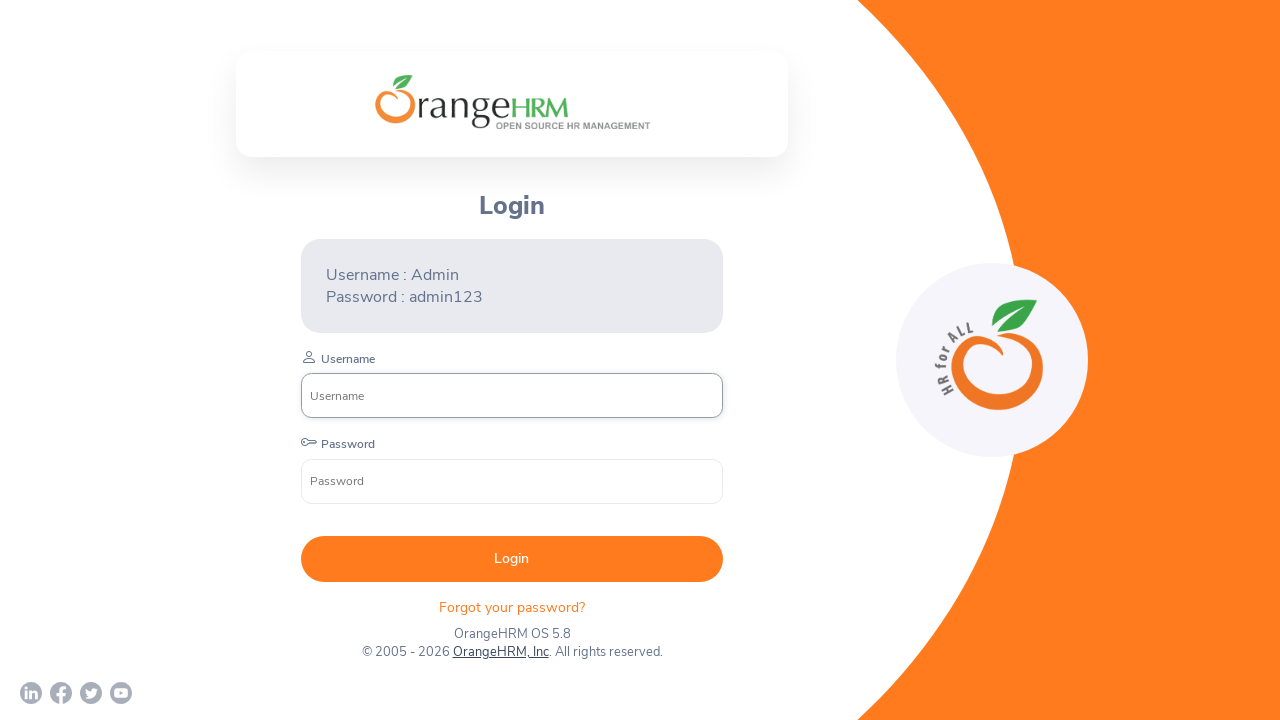

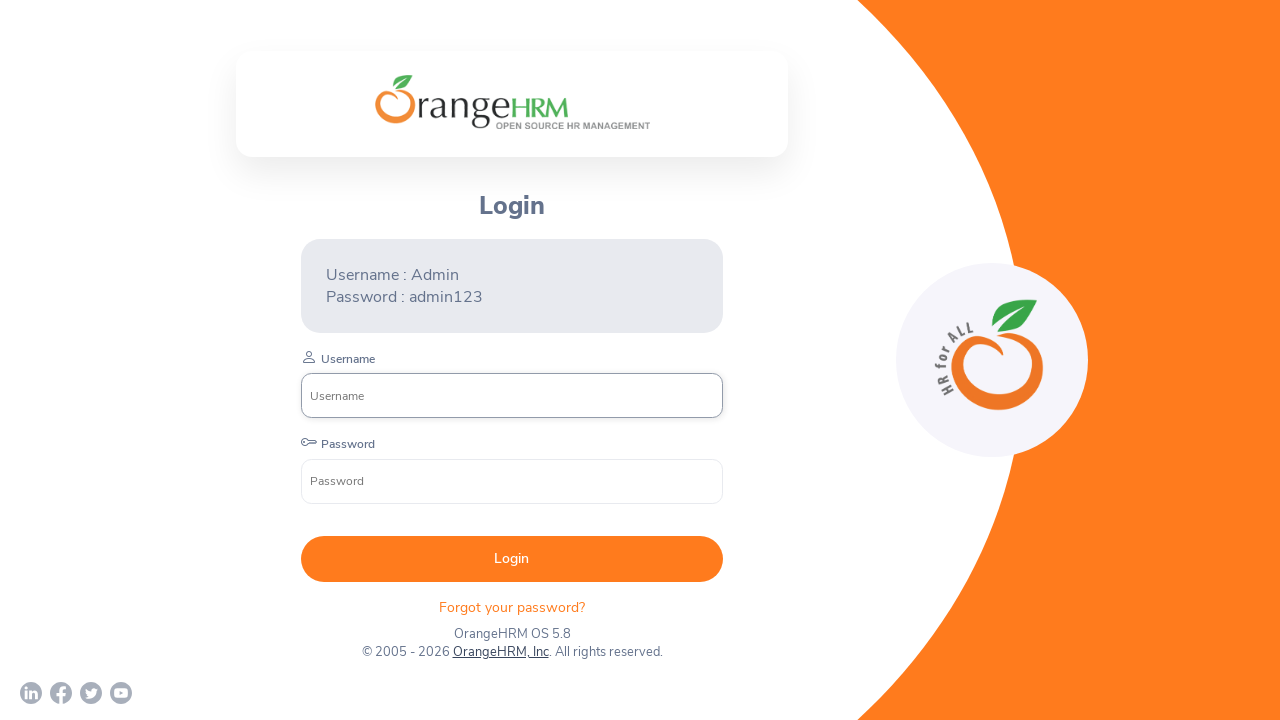